Tests the Playwright homepage by verifying the title contains "Playwright", checking the "Get Started" link has the correct href attribute, clicking it, and verifying navigation to the intro page.

Starting URL: https://playwright.dev

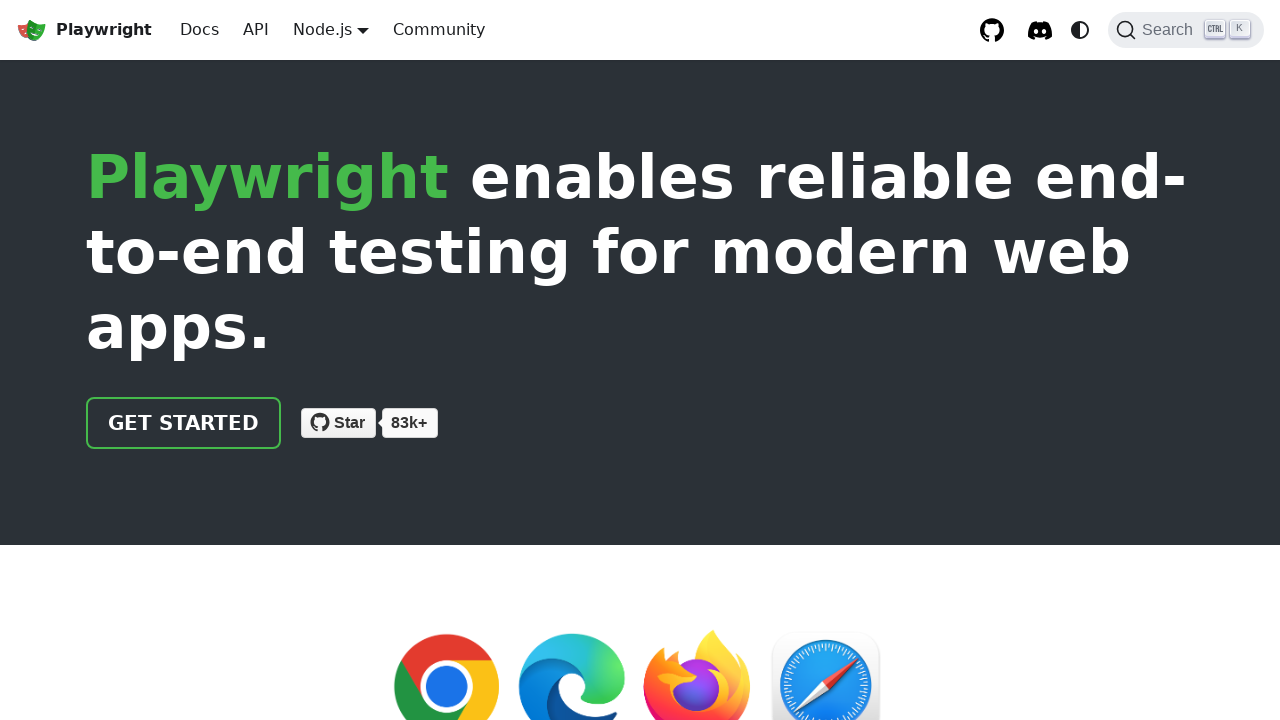

Verified page title contains 'Playwright'
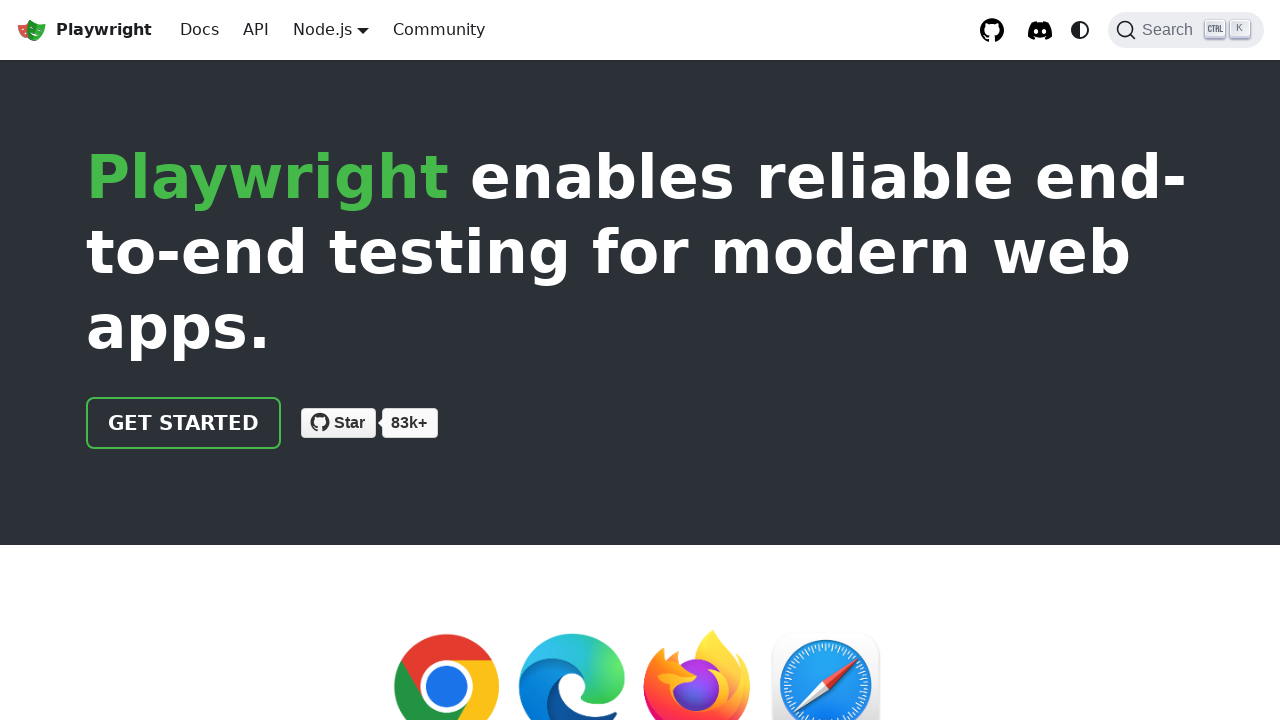

Located 'Get Started' link
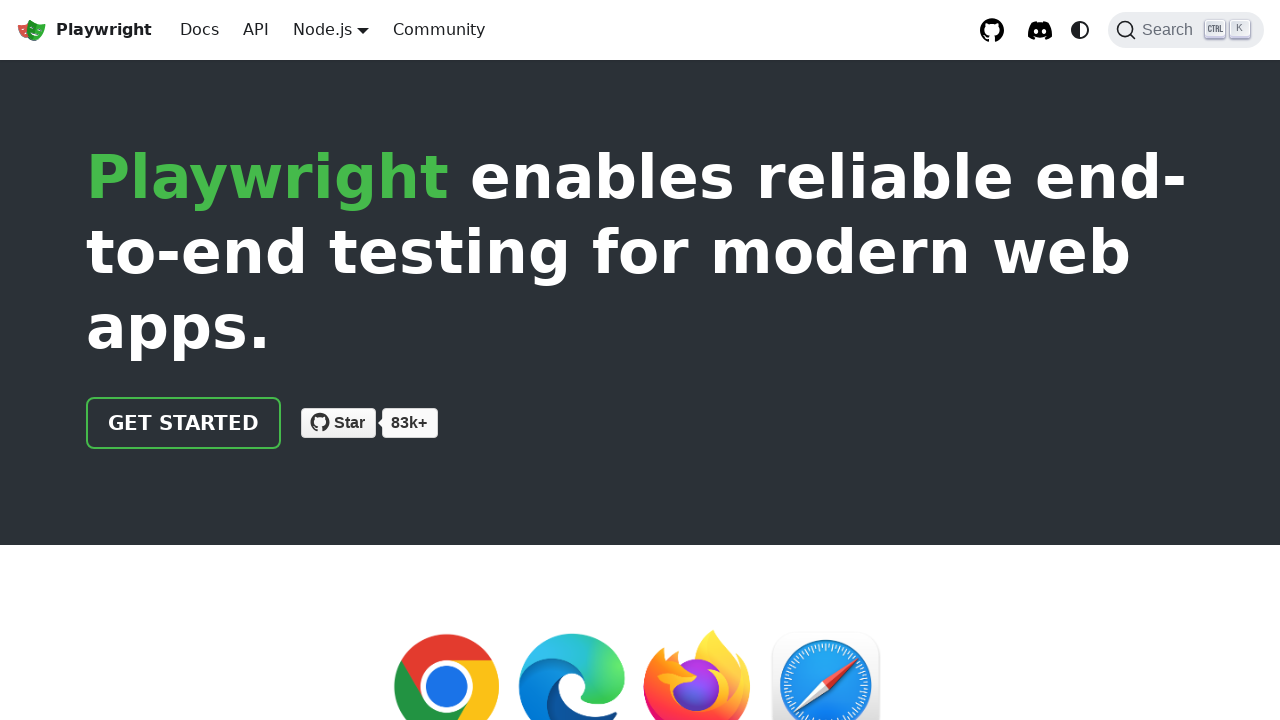

Verified 'Get Started' link href is '/docs/intro'
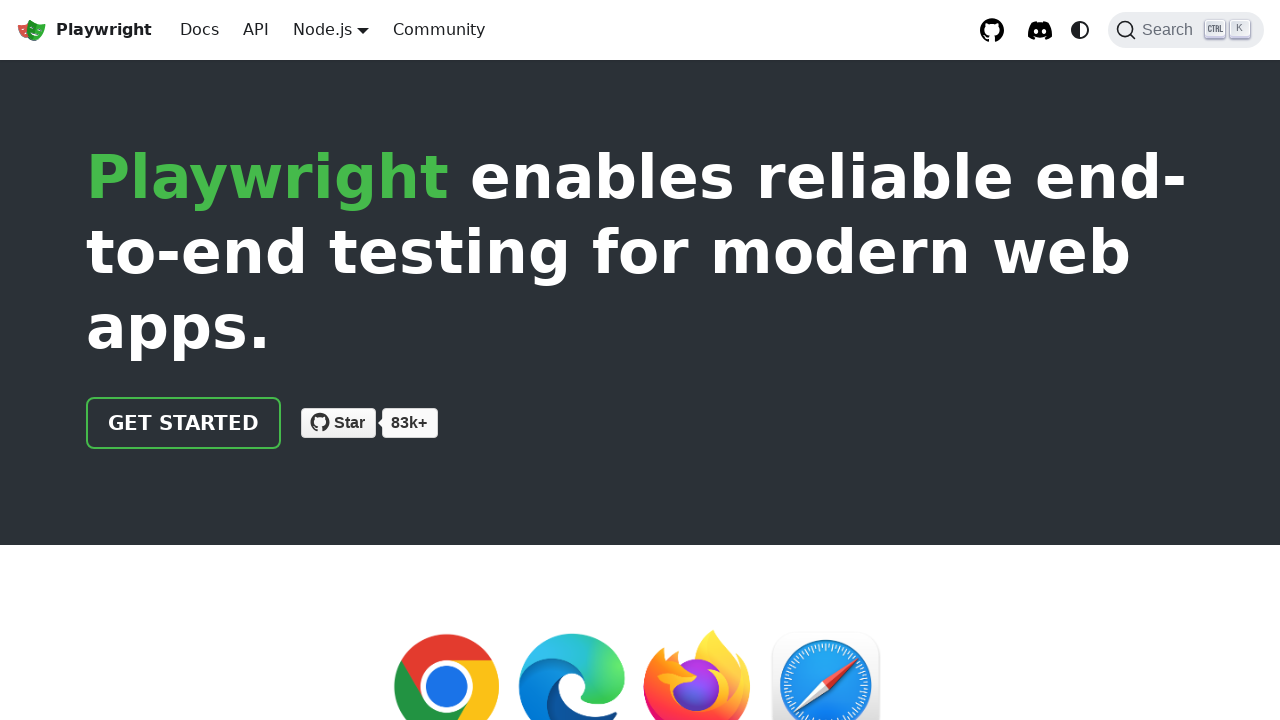

Clicked 'Get Started' link at (184, 423) on text=Get Started
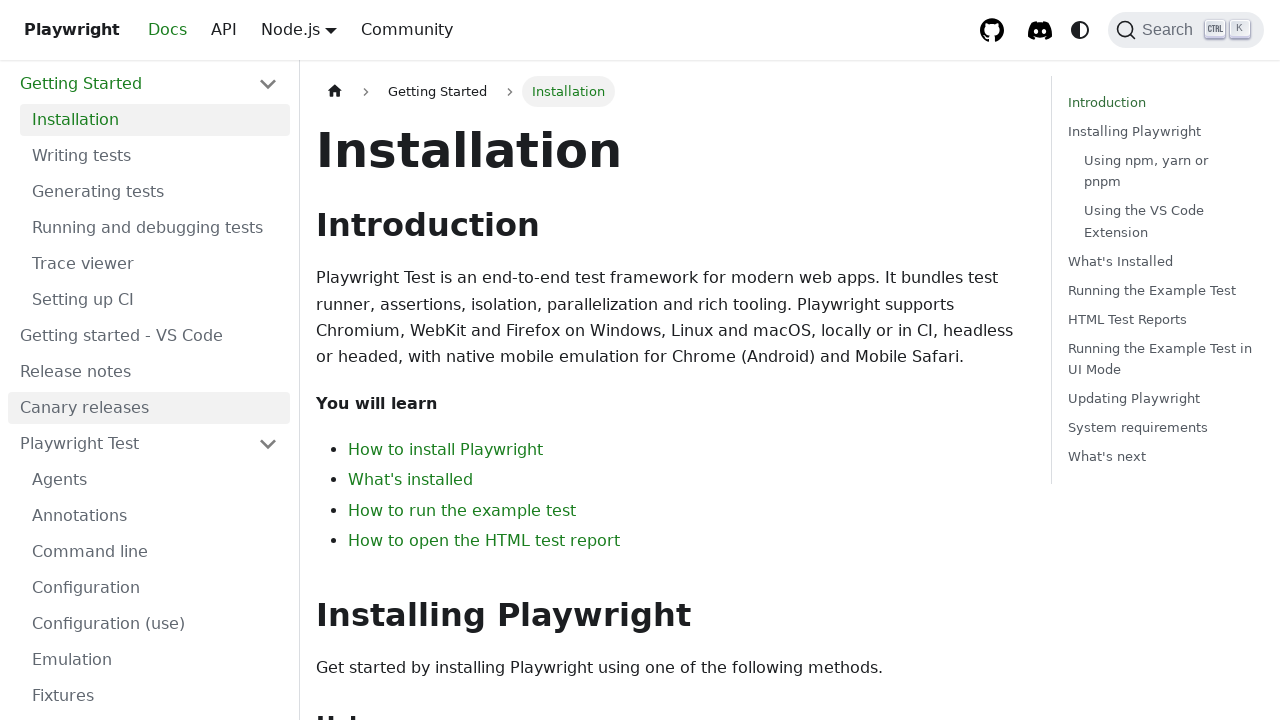

Navigated to intro page and URL verified to contain 'intro'
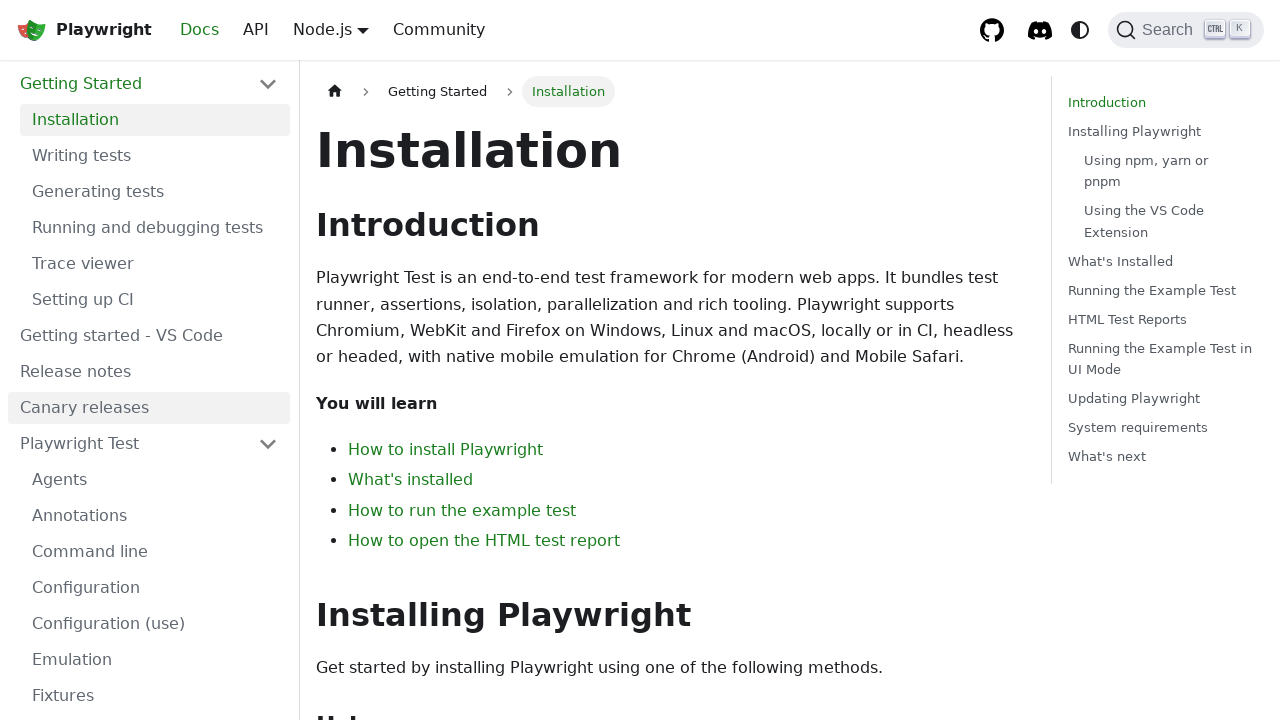

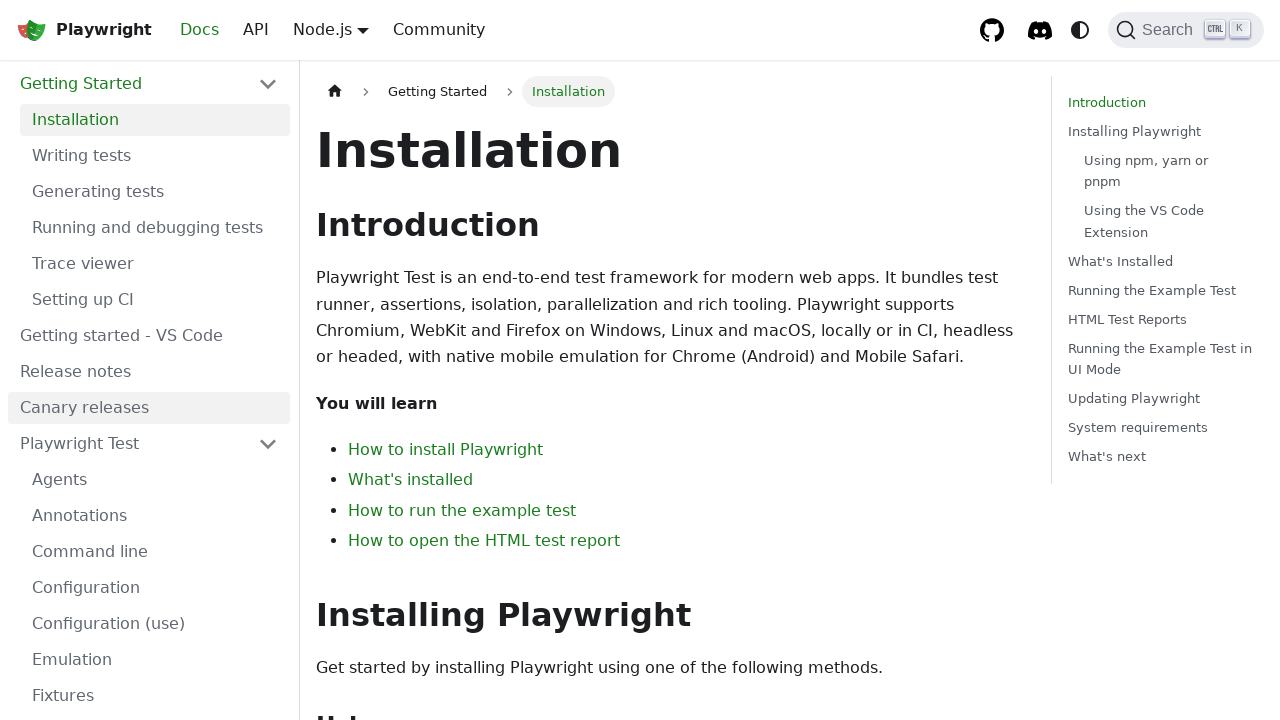